Tests successful login with valid credentials and verifies secure area access

Starting URL: https://the-internet.herokuapp.com/

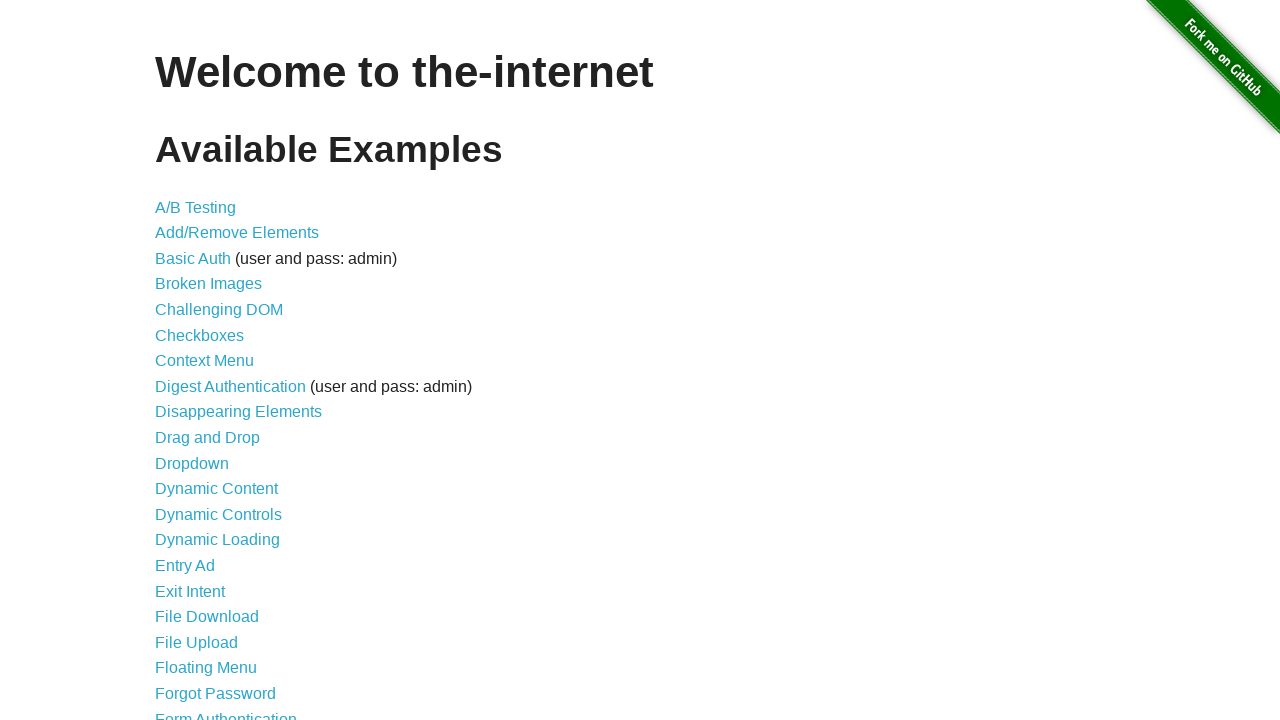

Clicked on Form Authentication link at (226, 712) on text=Form Authentication
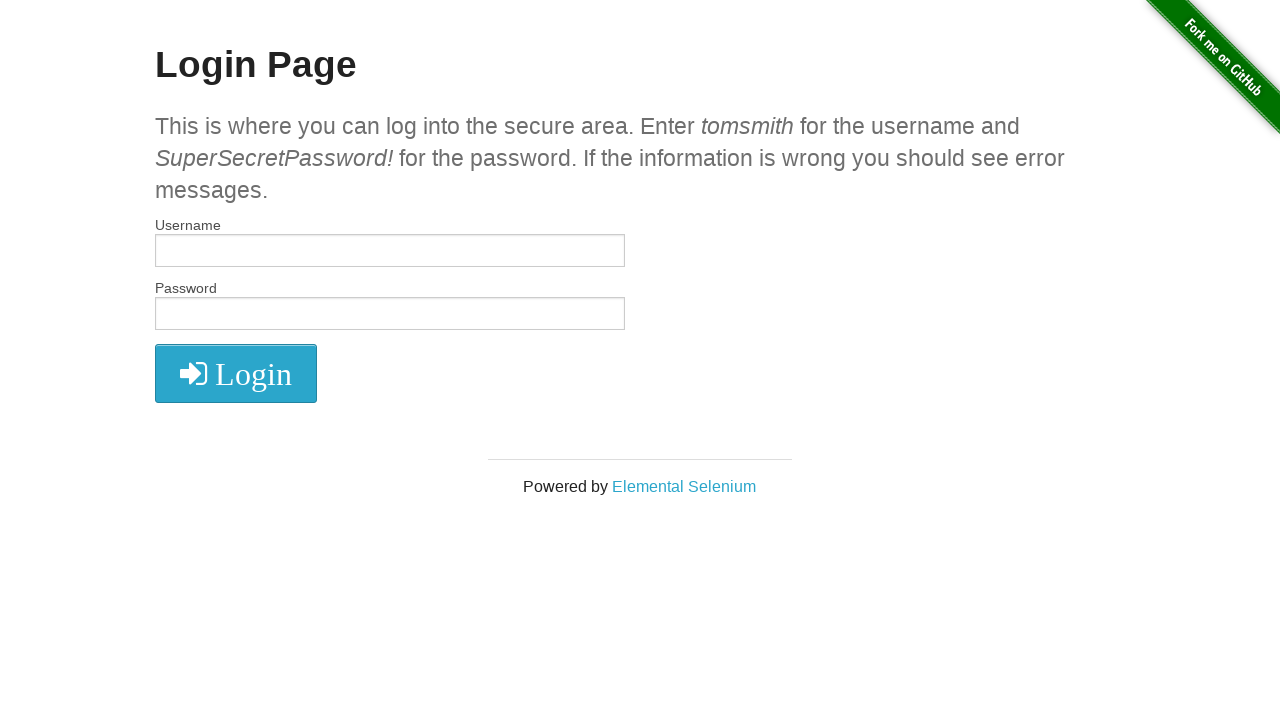

Filled username field with 'tomsmith' on input[name='username']
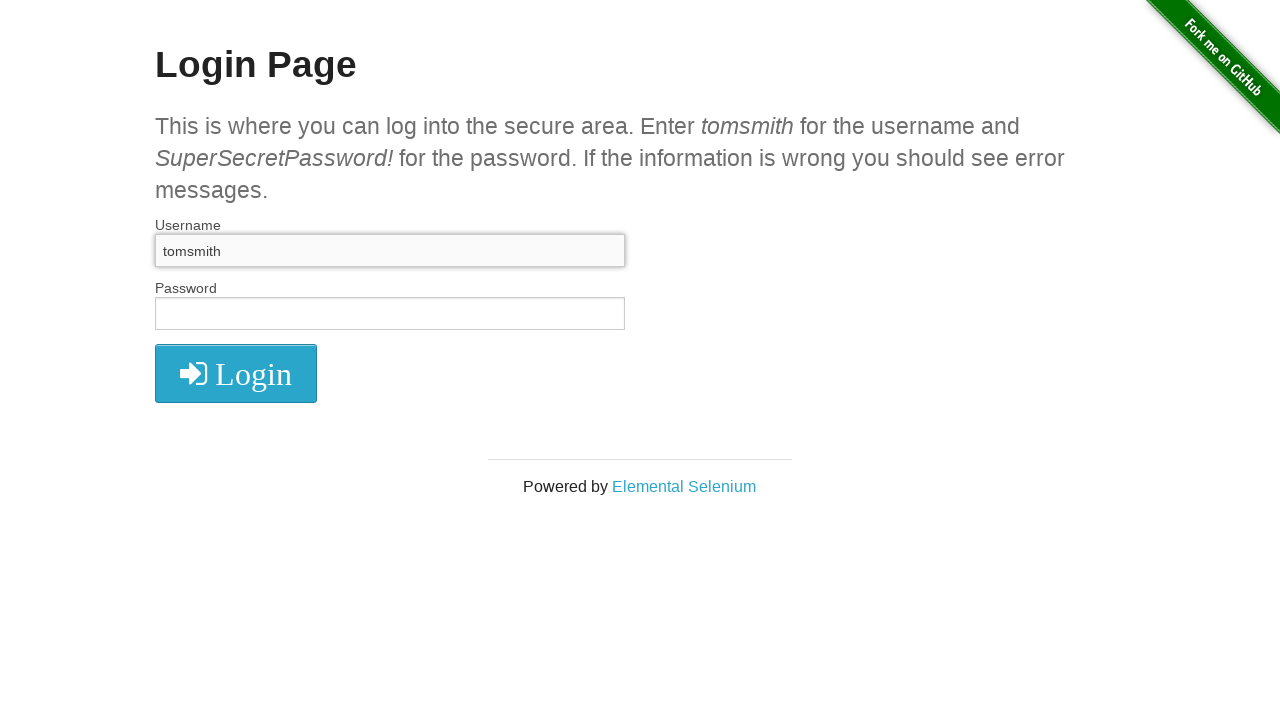

Filled password field with valid credentials on input[name='password']
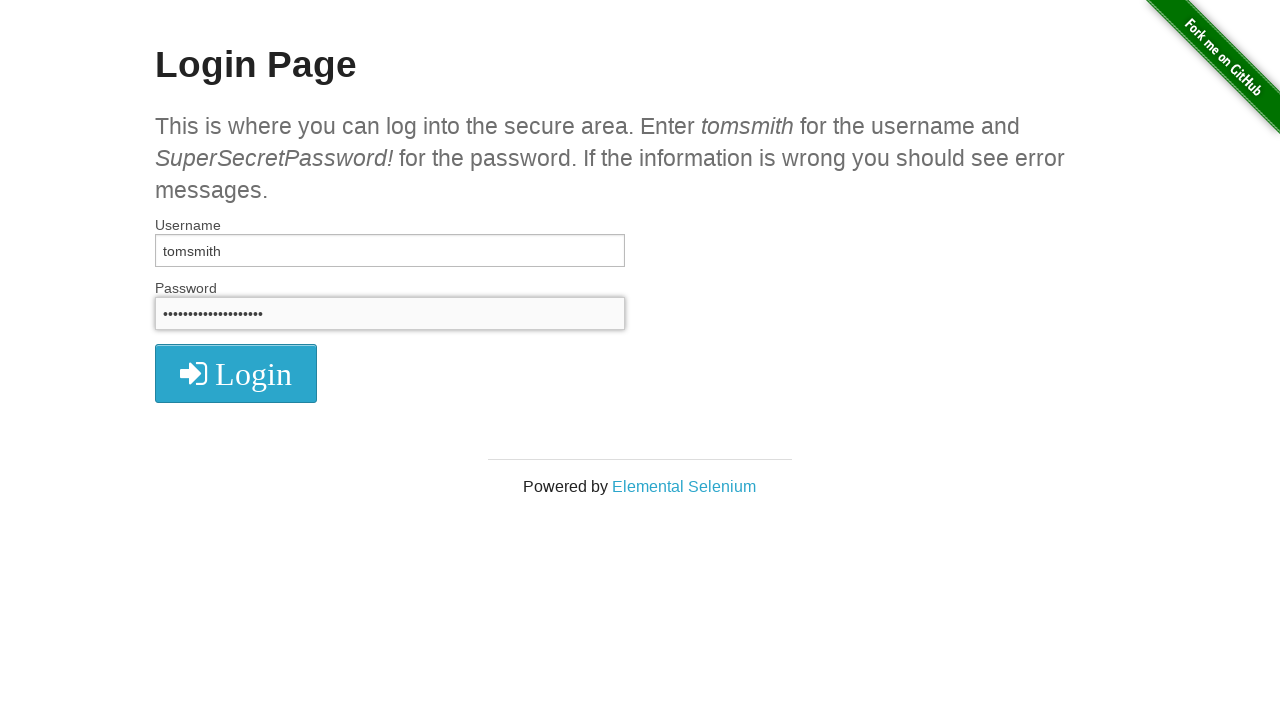

Clicked login button at (236, 373) on .radius
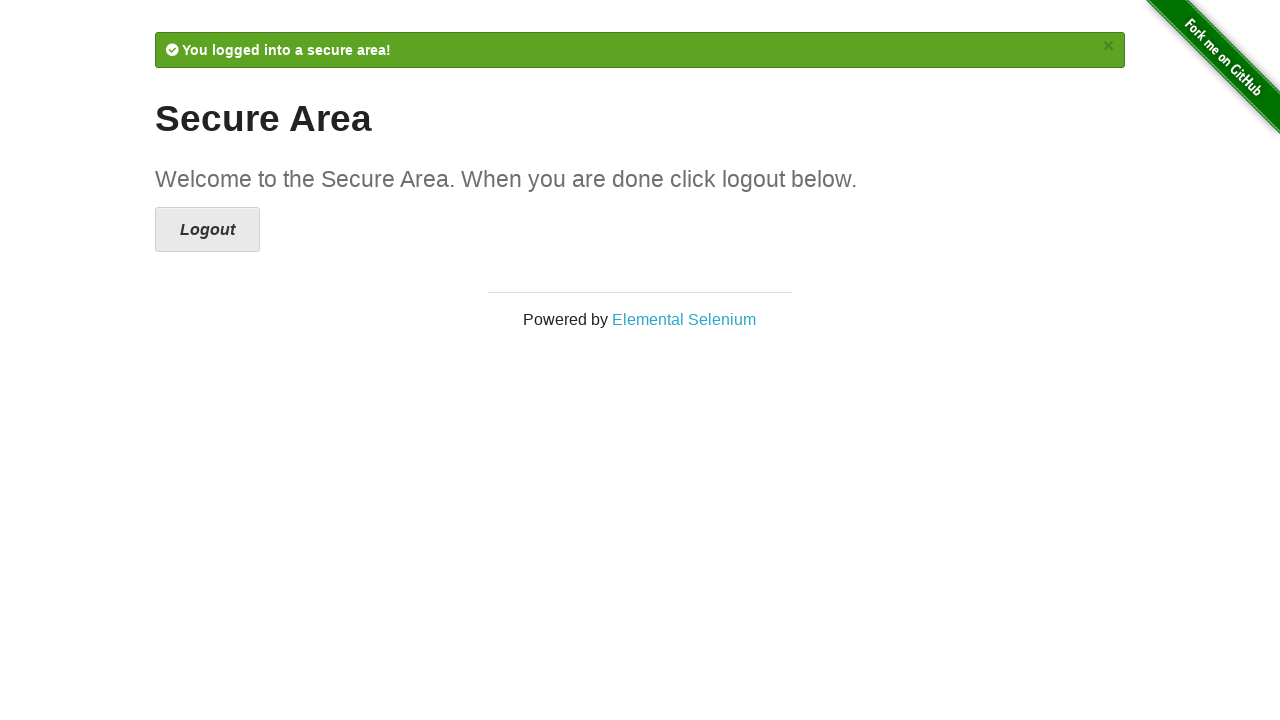

Success message became visible
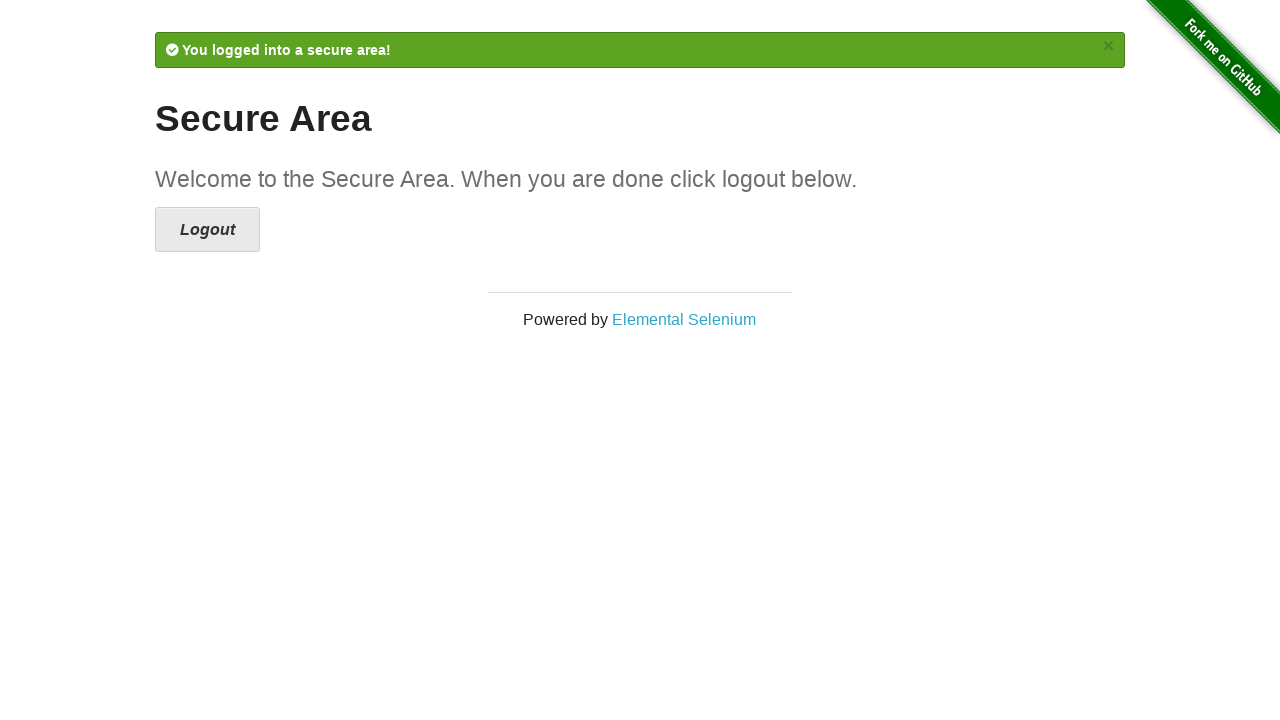

Verified success message is visible
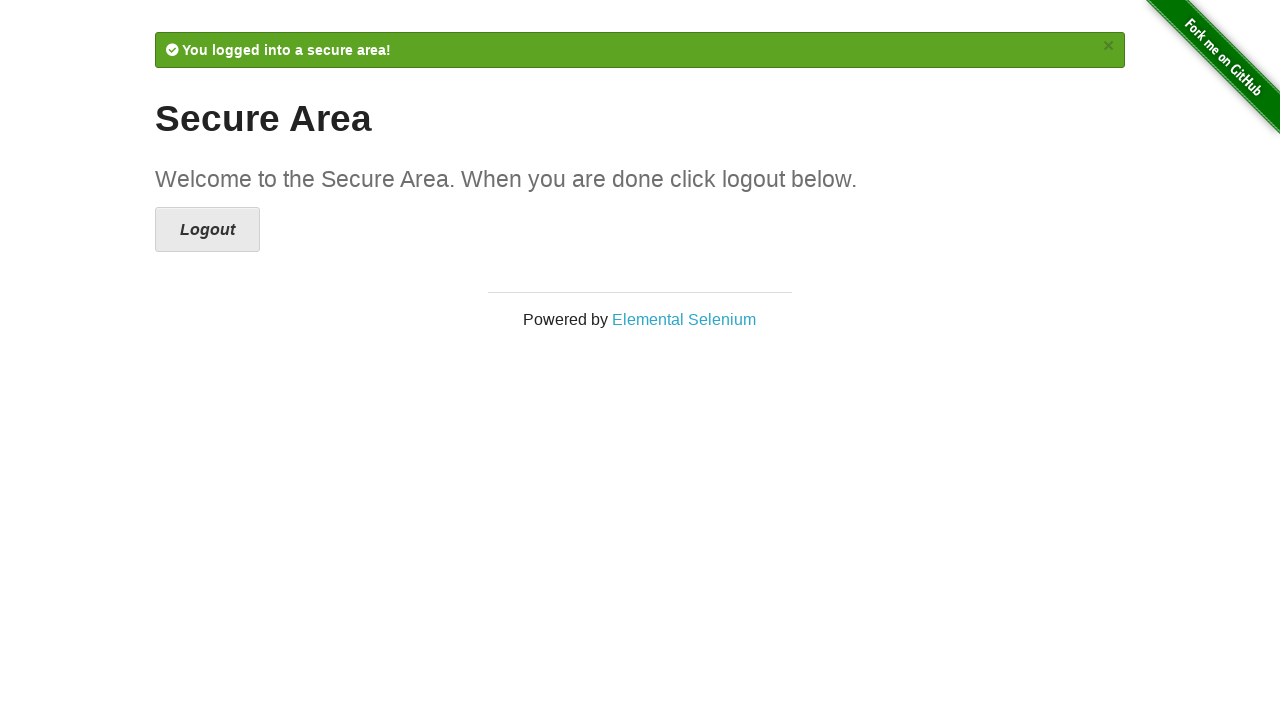

Verified success message contains 'secure area!' text
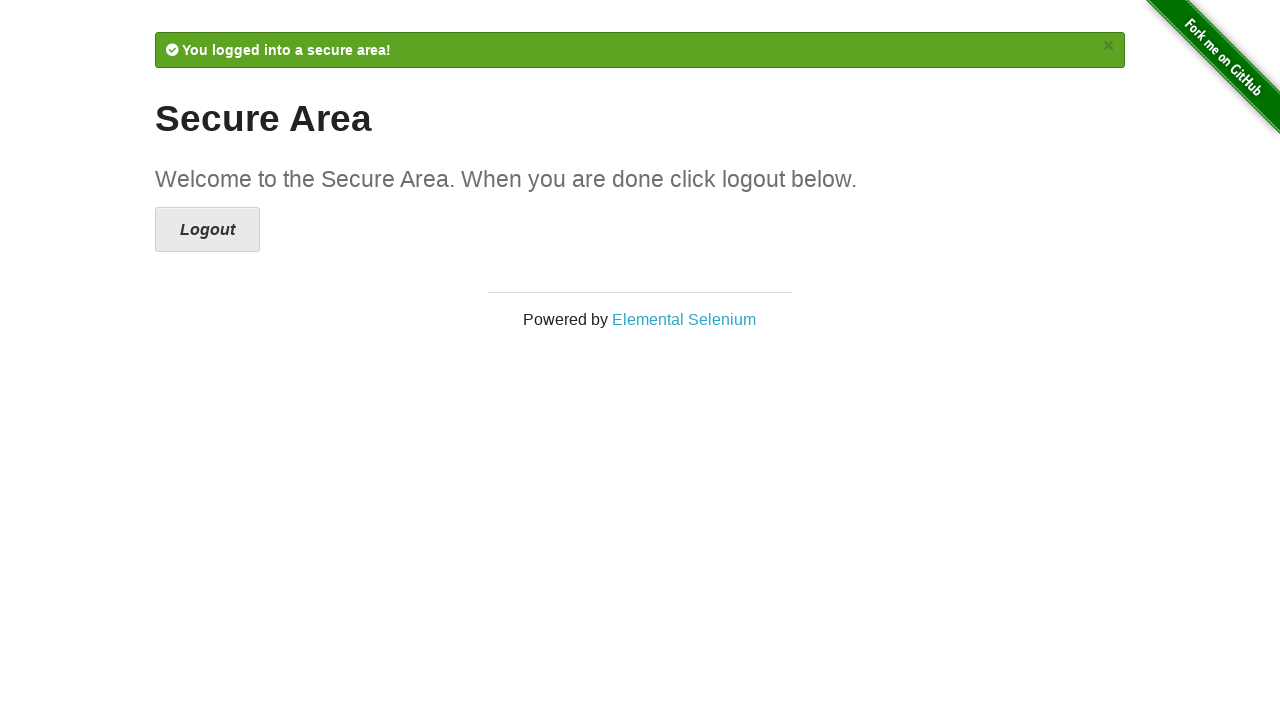

Verified URL contains '/secure' indicating successful login to secure area
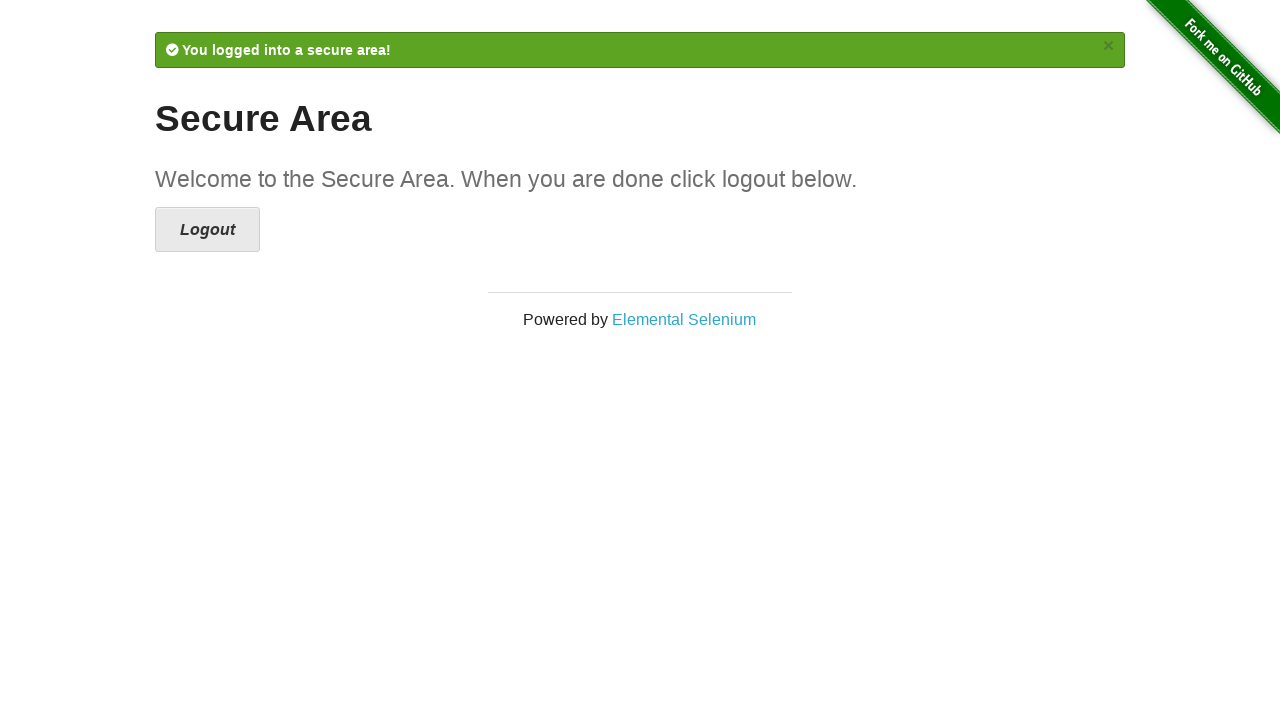

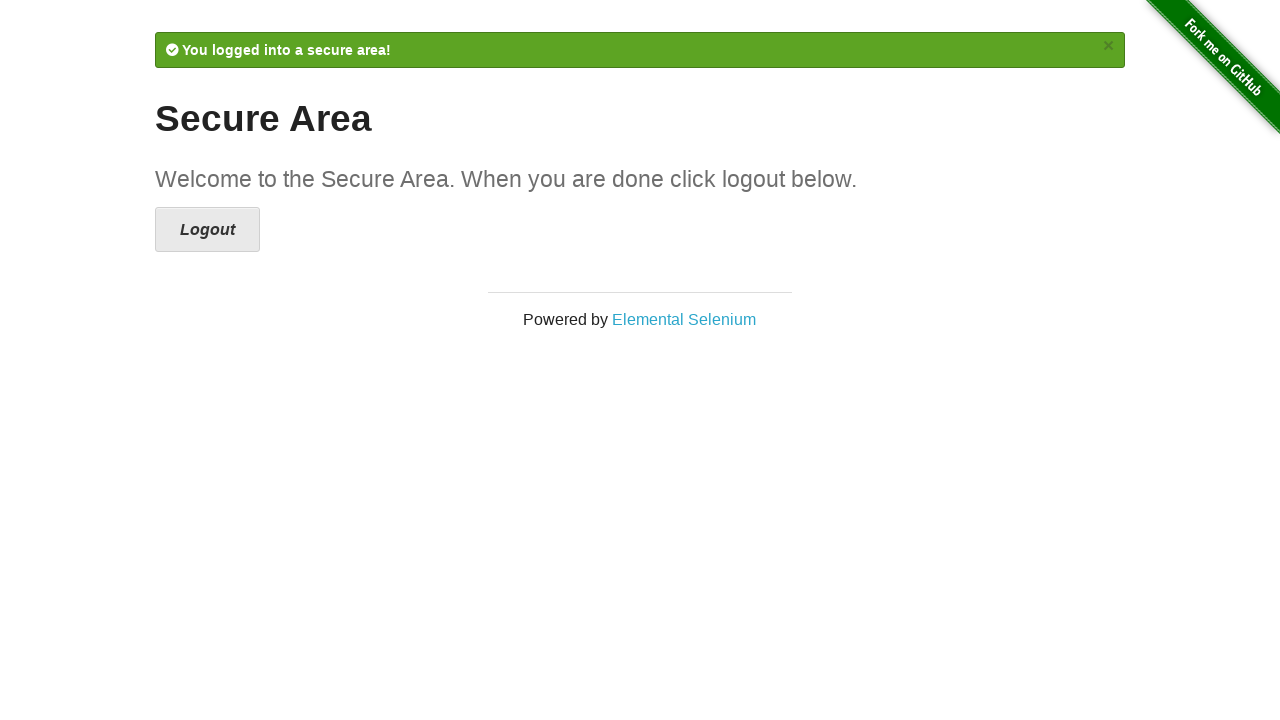